Tests navigation to cart page without being logged in

Starting URL: https://www.demoblaze.com/

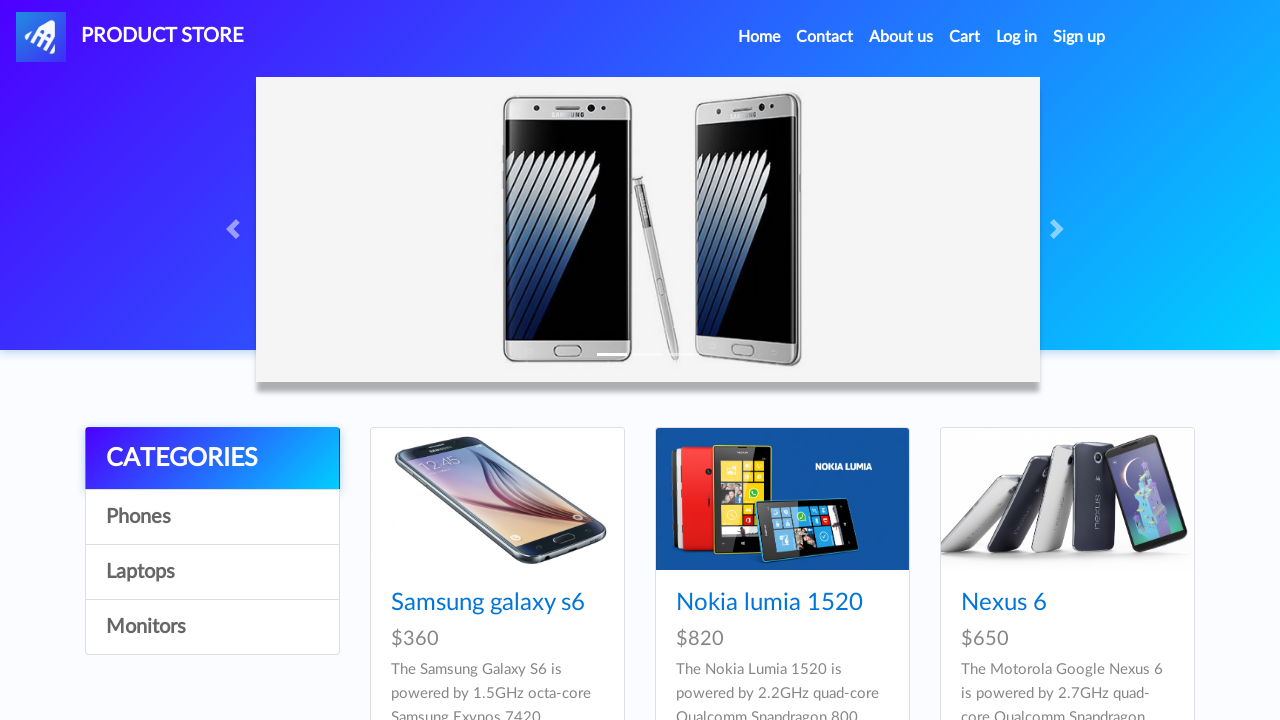

Clicked on Cart link without being logged in at (965, 37) on text=Cart
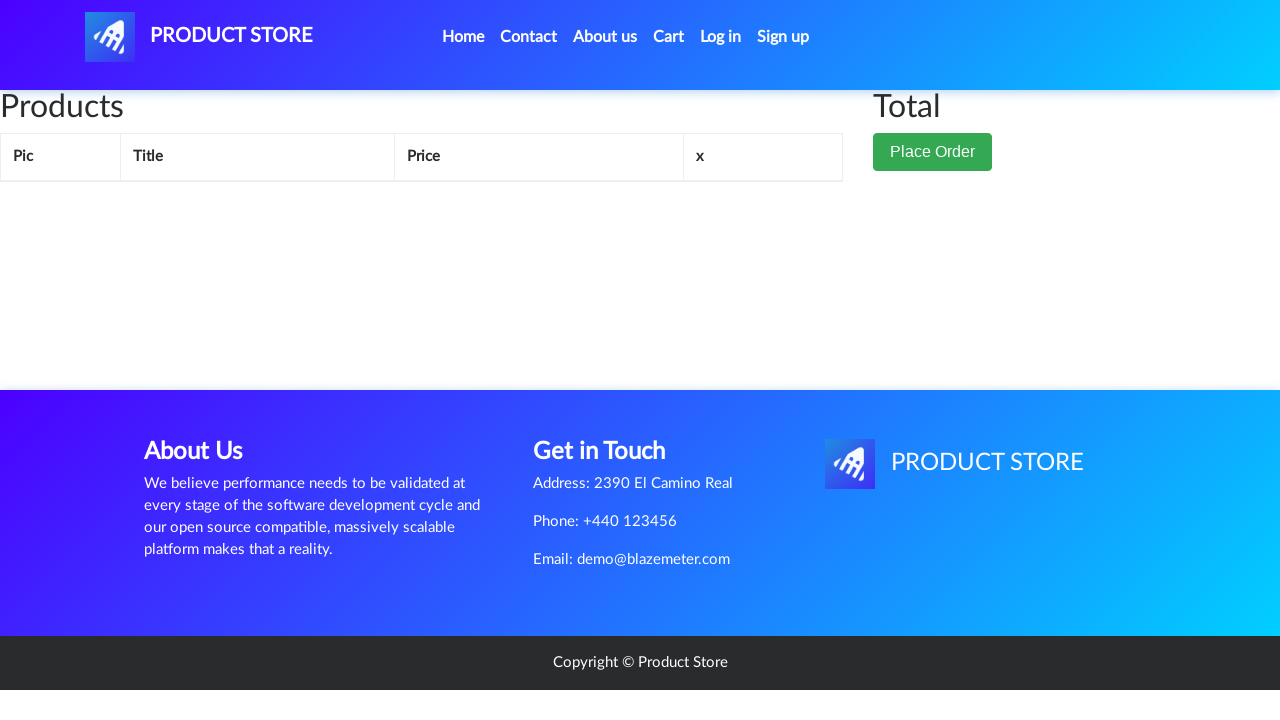

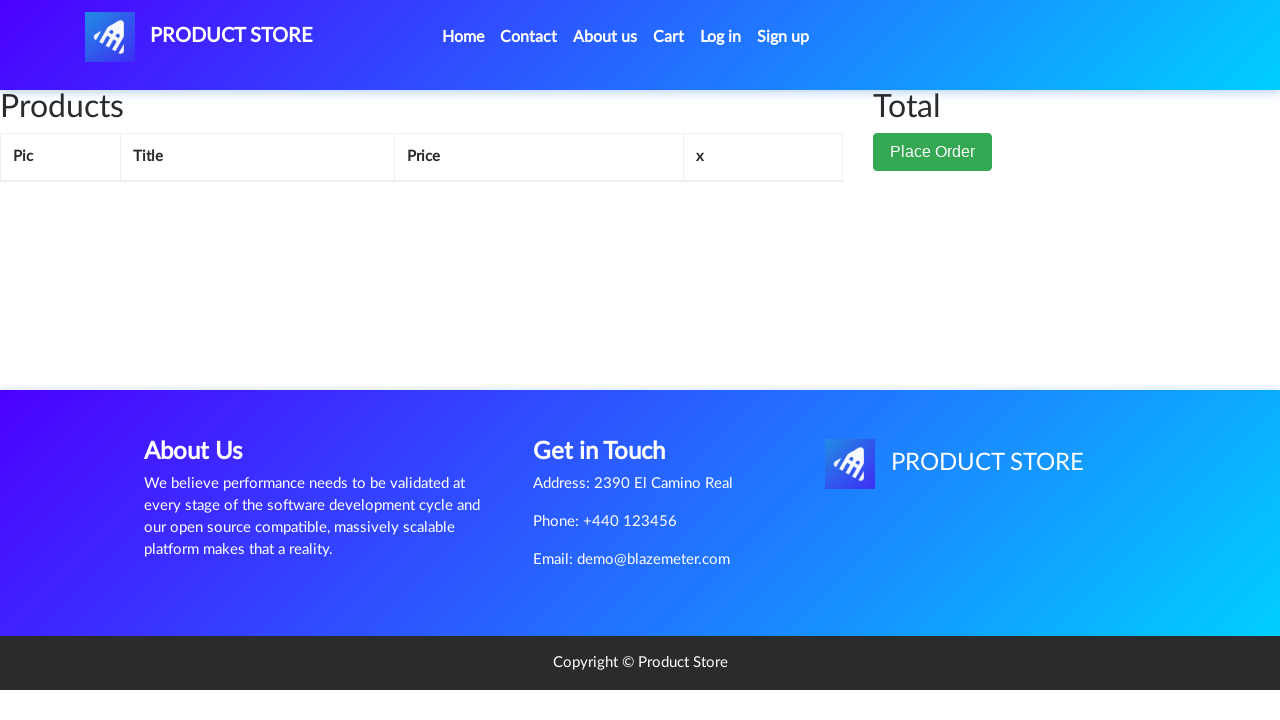